Tests window handling functionality by clicking a link that opens a new window, switching to the new window to verify its content, then switching back to the original window.

Starting URL: https://the-internet.herokuapp.com/windows

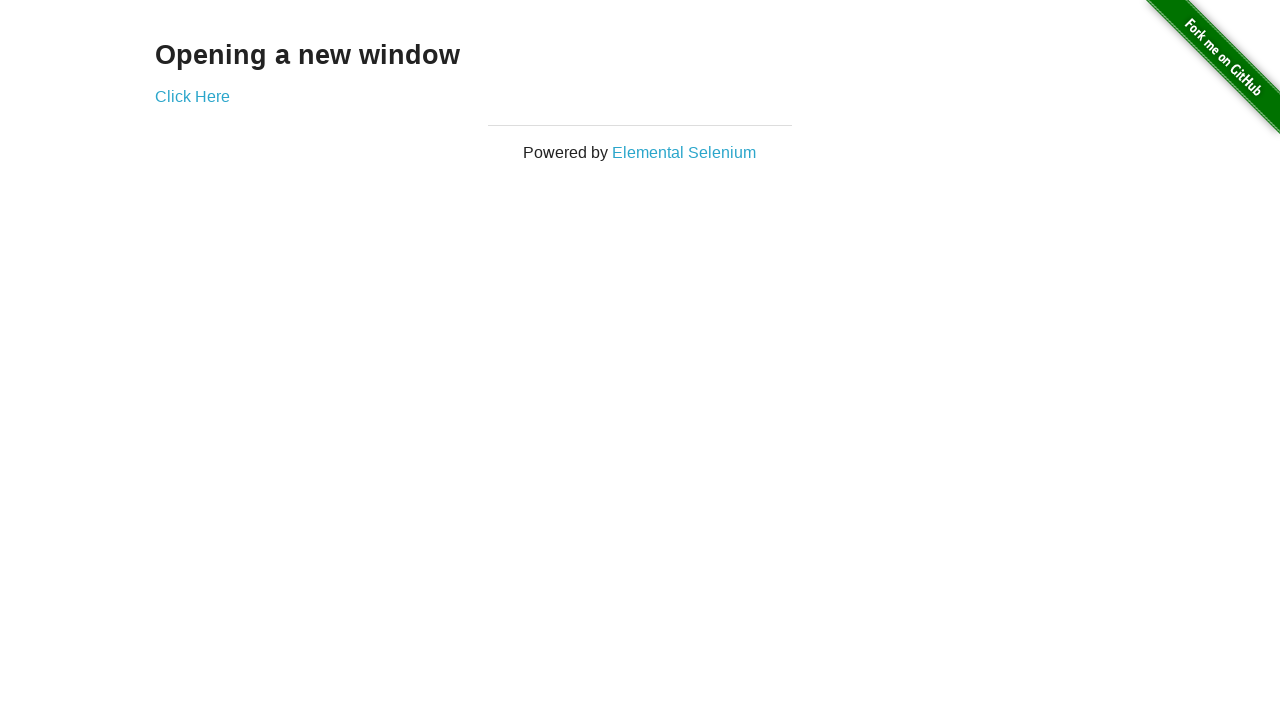

Clicked 'Click Here' link and new window opened at (192, 96) on xpath=//a[contains(text(),'Click Here')]
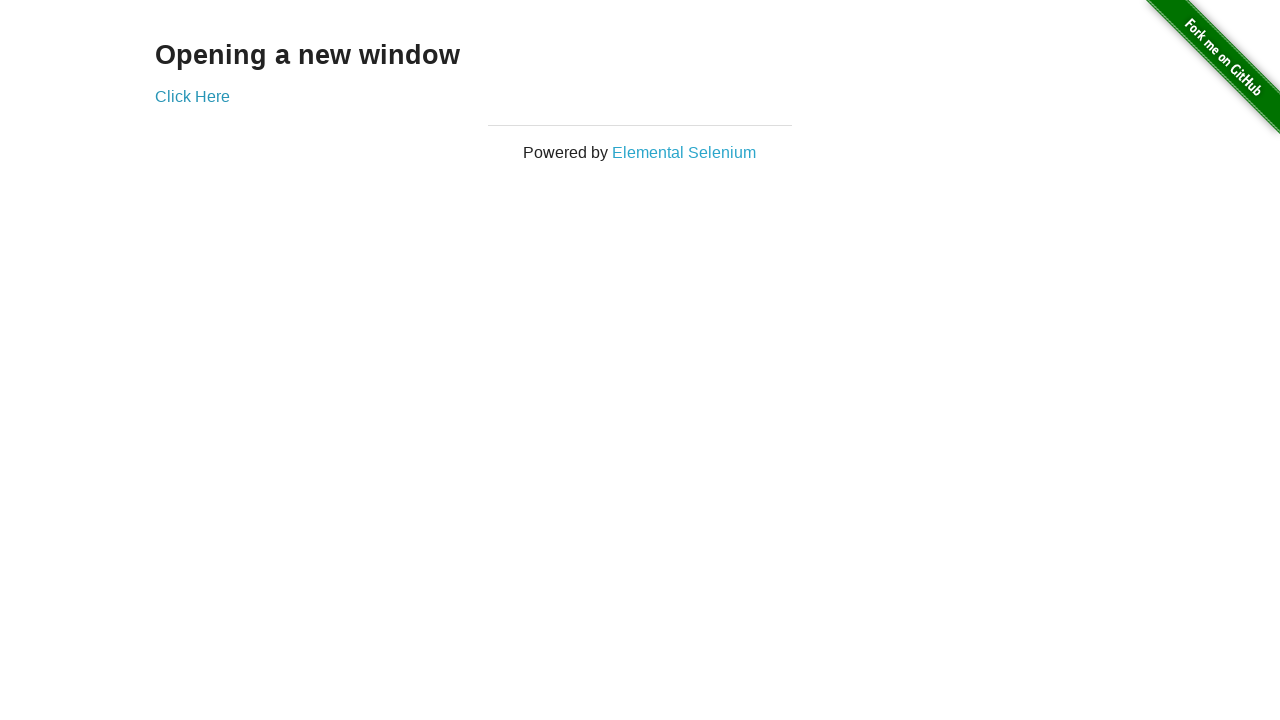

New page loaded completely
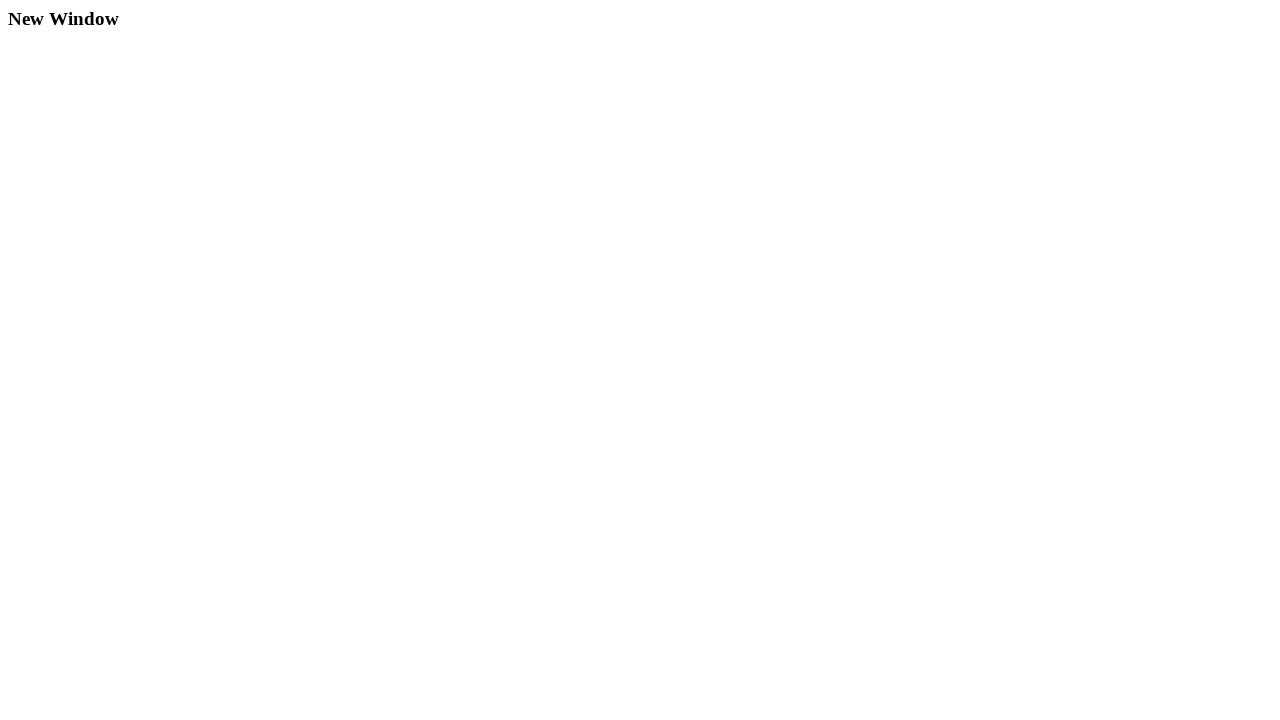

Retrieved heading text from new window
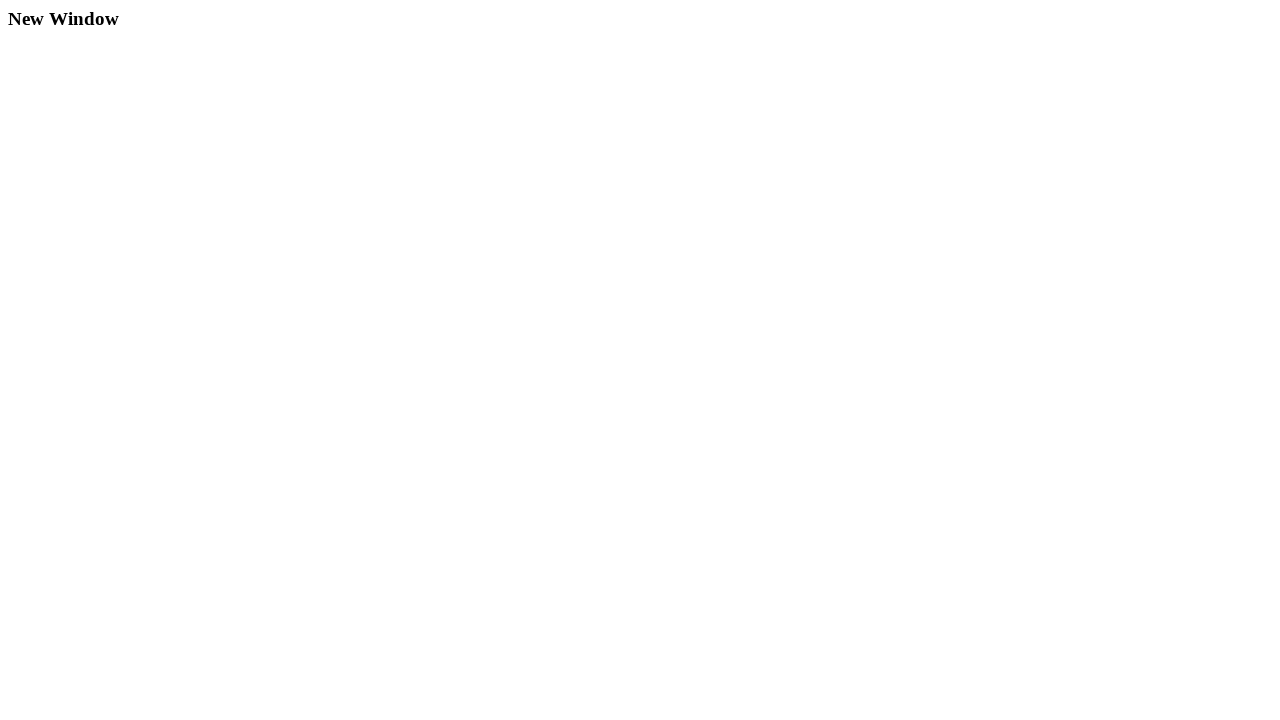

Verified heading text matches 'New Window'
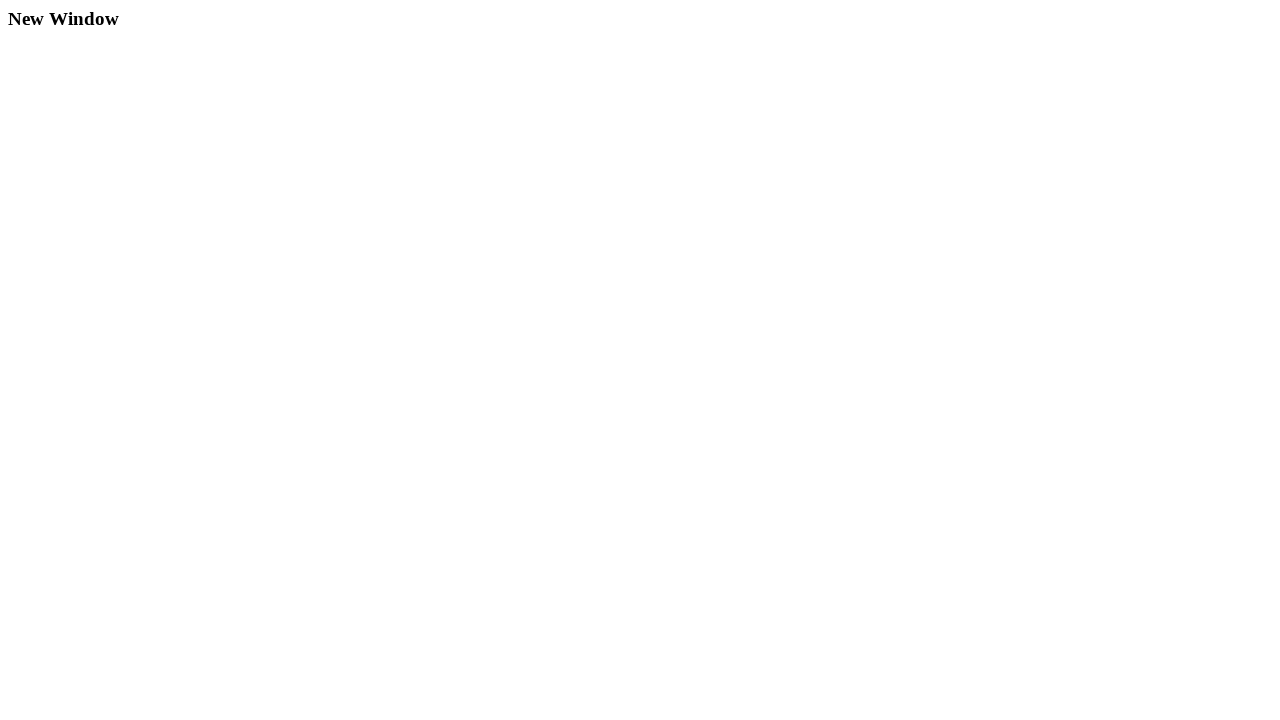

Closed the new window
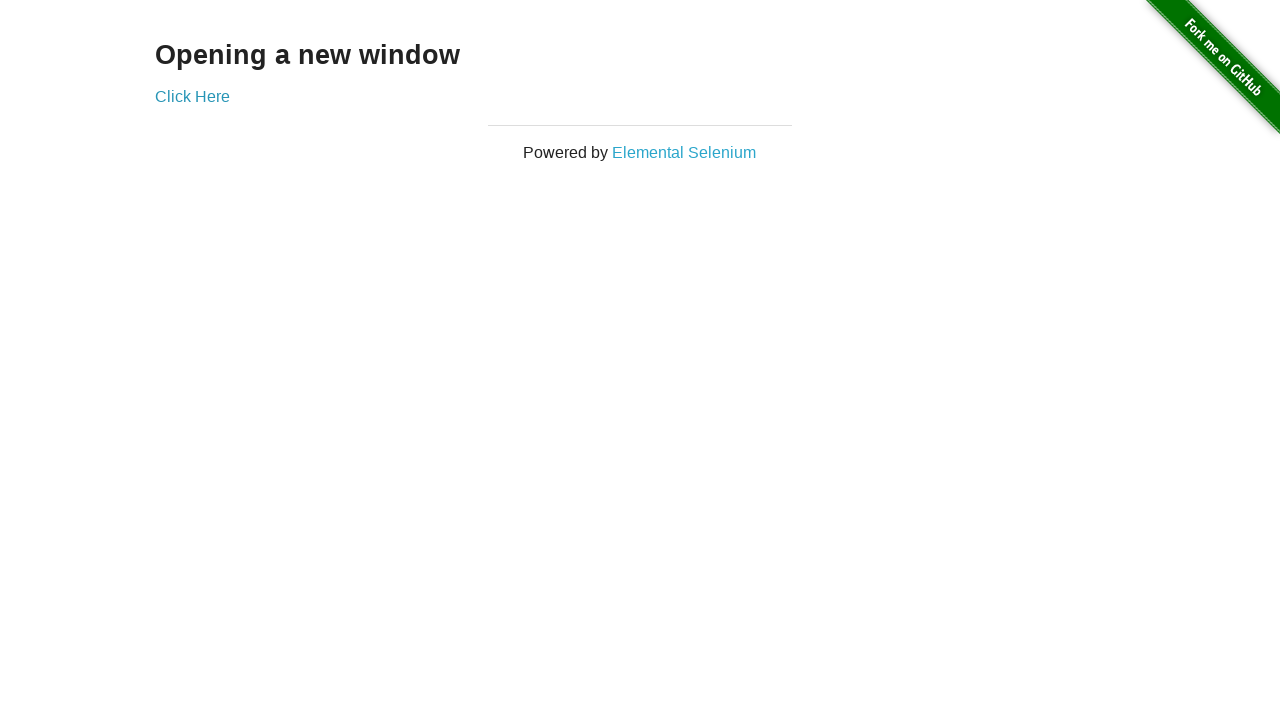

Switched back to original window and verified title
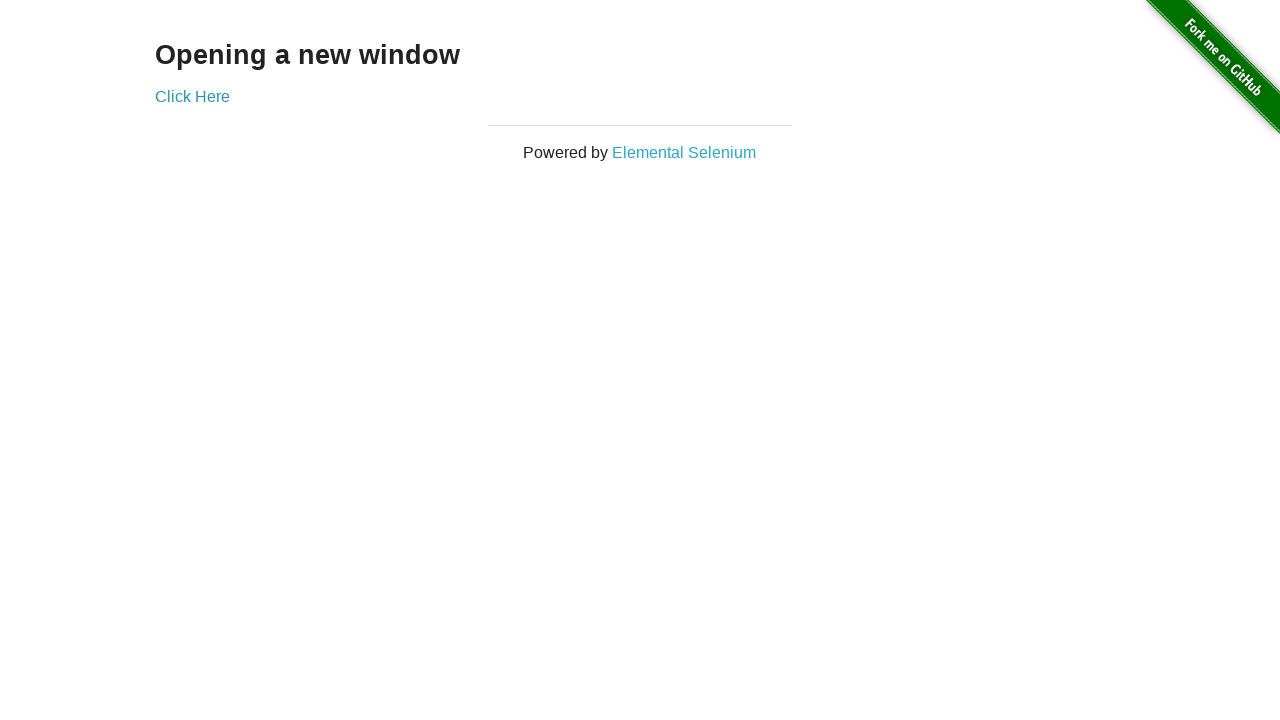

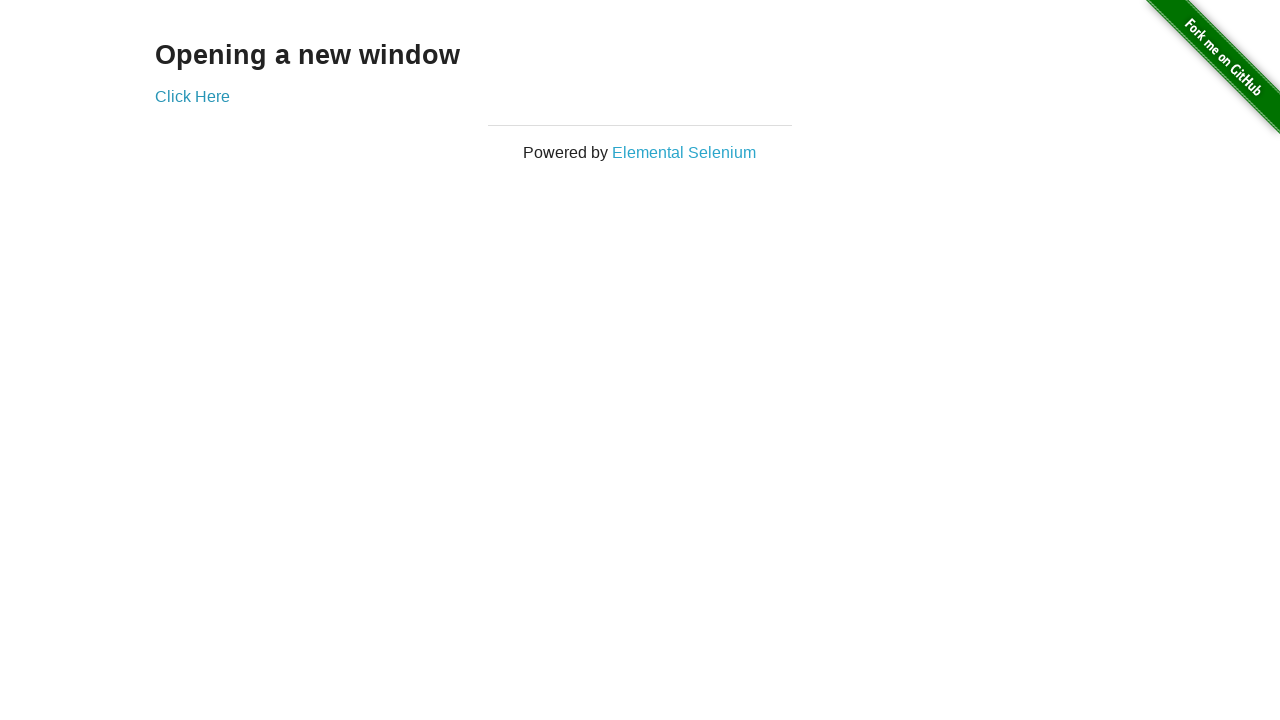